Navigates to Rahul Shetty Academy website and verifies the page loads by checking the title and URL are accessible.

Starting URL: https://rahulshettyacademy.com

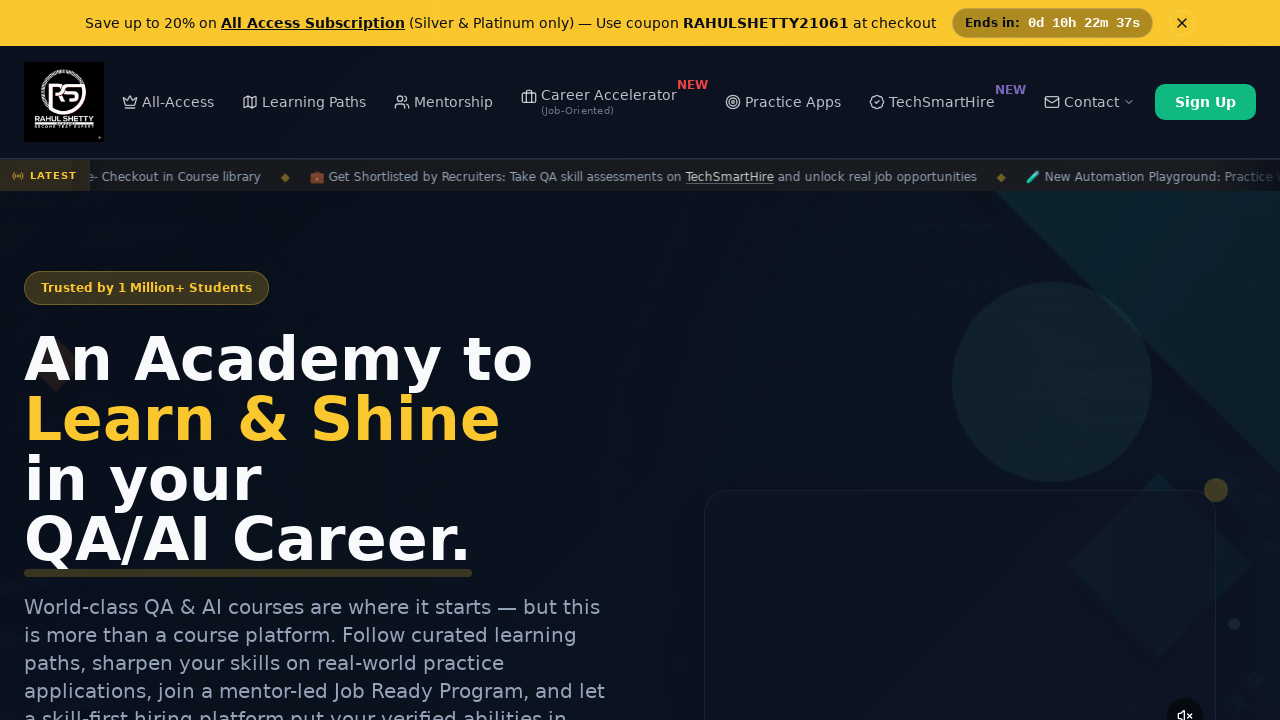

Page DOM content loaded
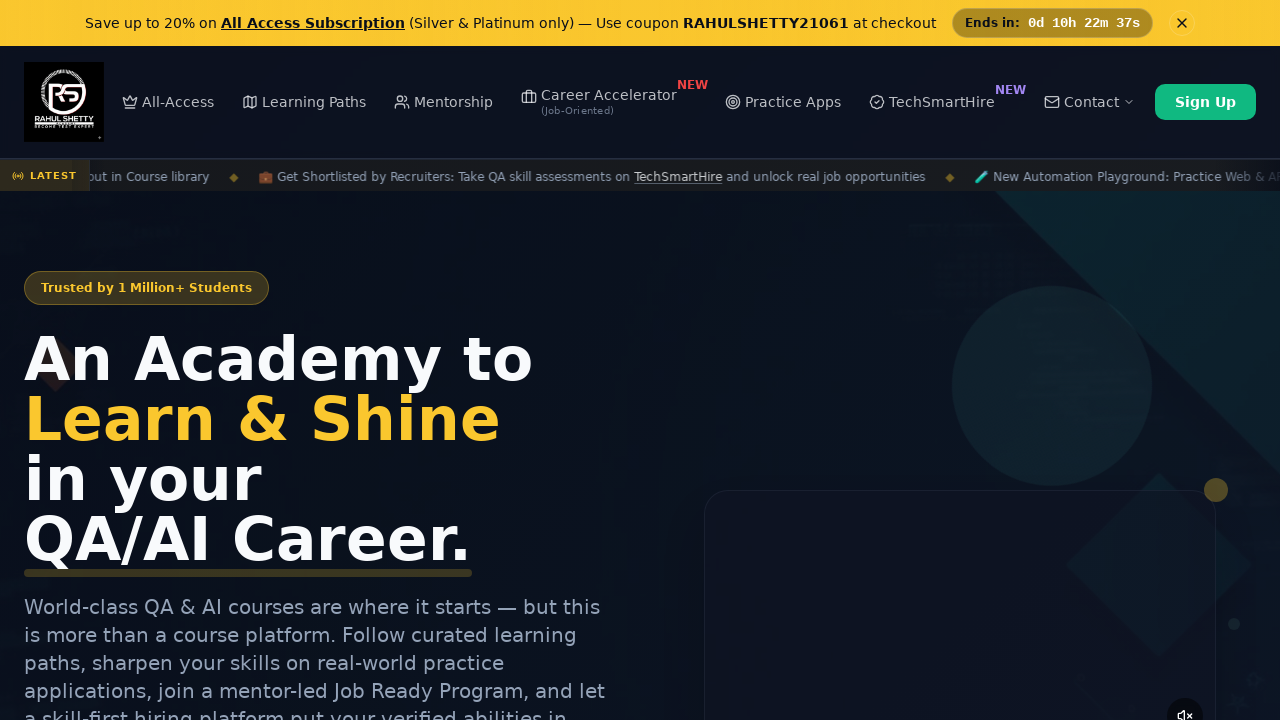

Retrieved page title: Rahul Shetty Academy | QA Automation, Playwright, AI Testing & Online Training
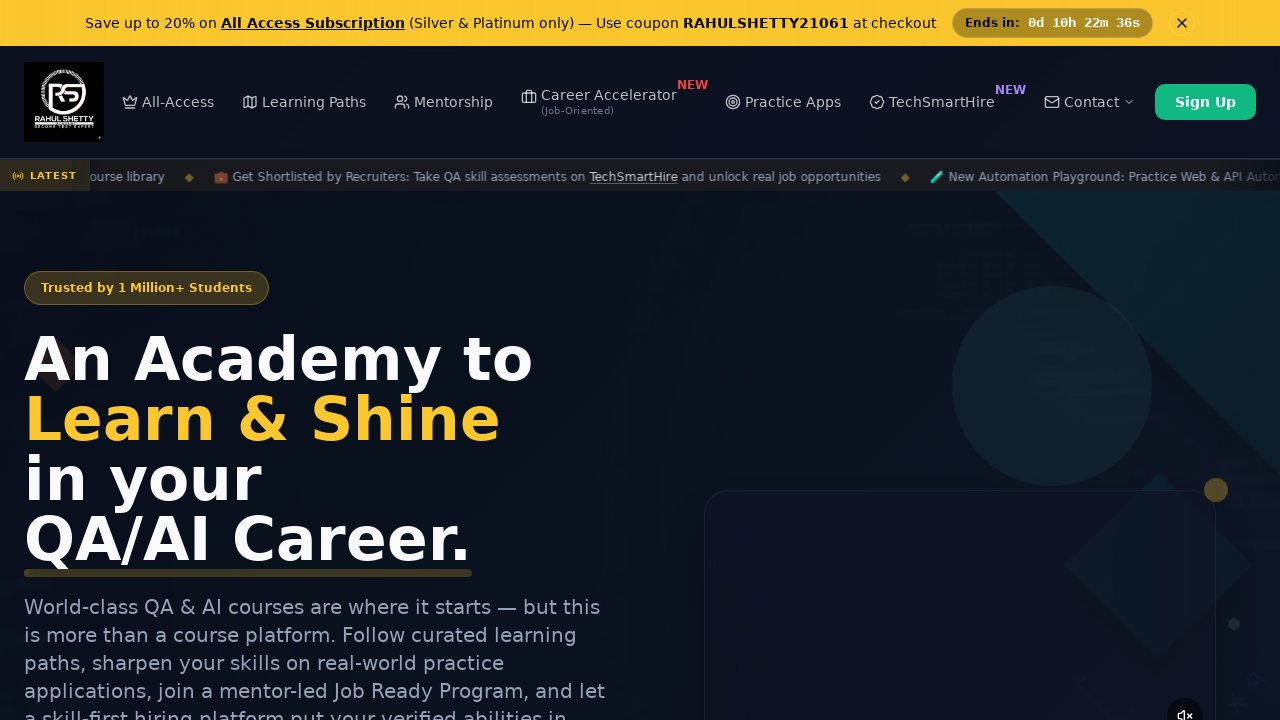

Retrieved current URL: https://rahulshettyacademy.com/
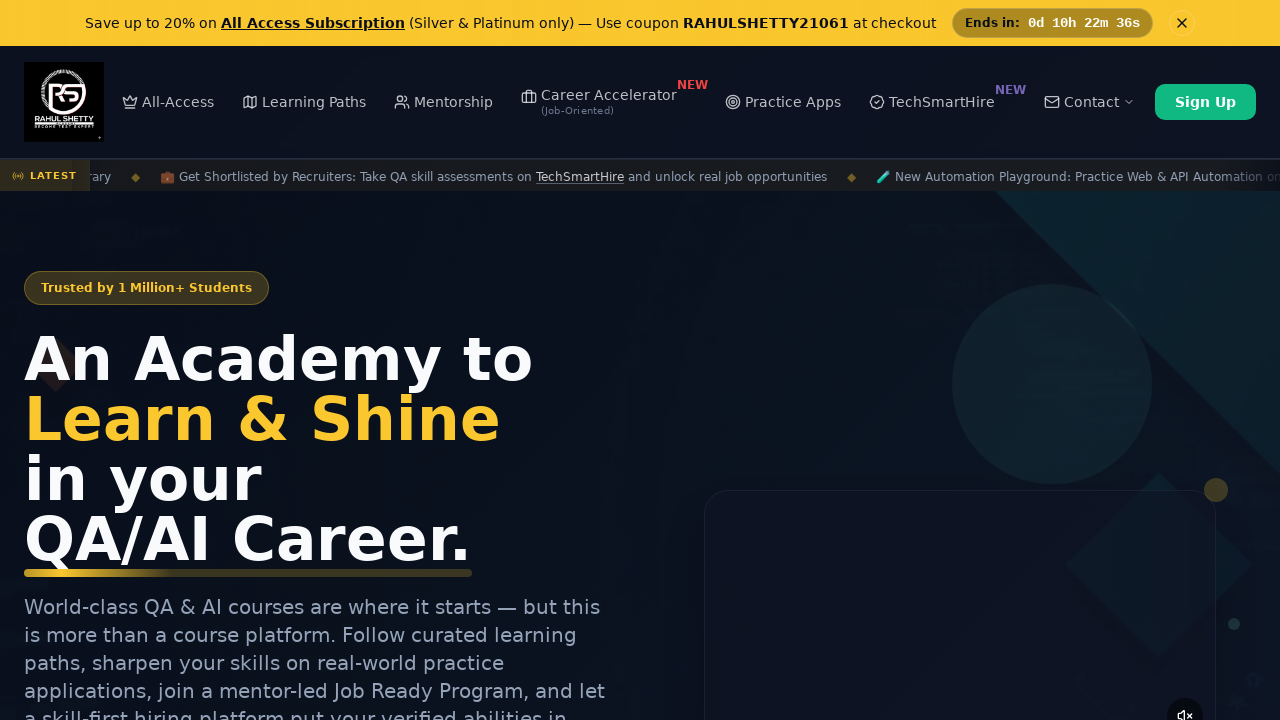

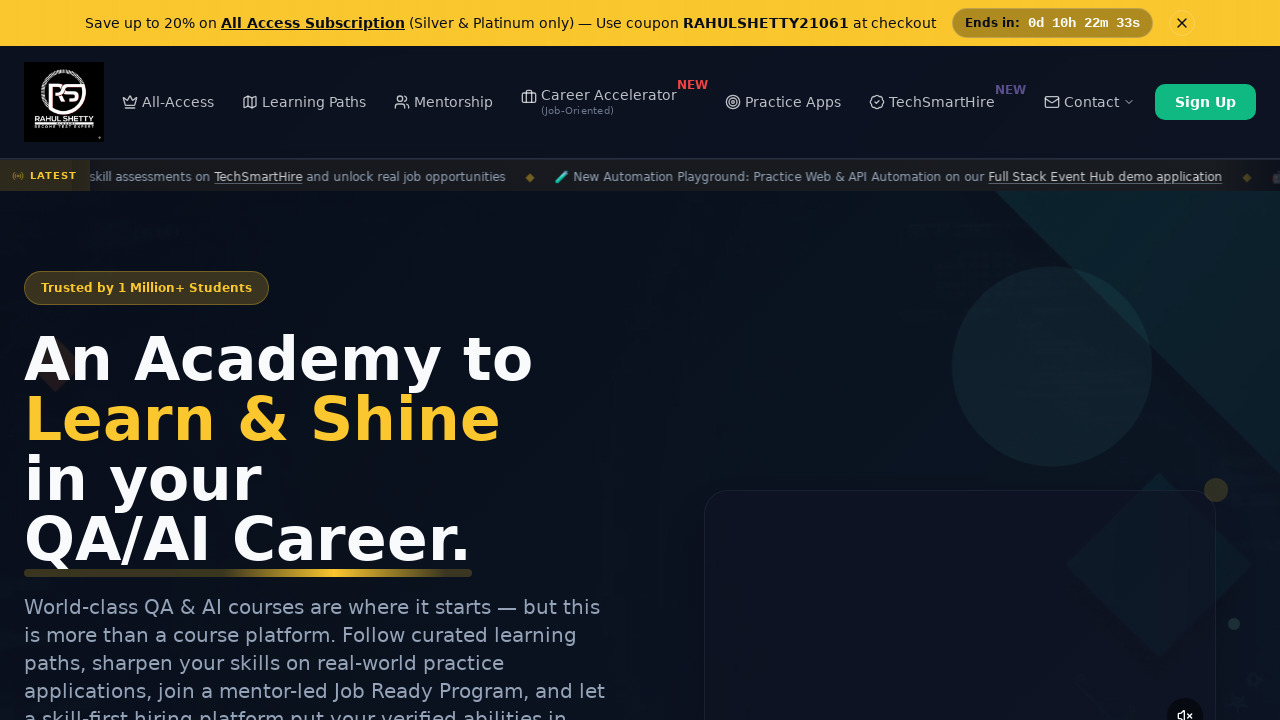